Clicks the All Products button on homepage and verifies navigation to shop page

Starting URL: https://webshop-agil-testautomatiserare.netlify.app

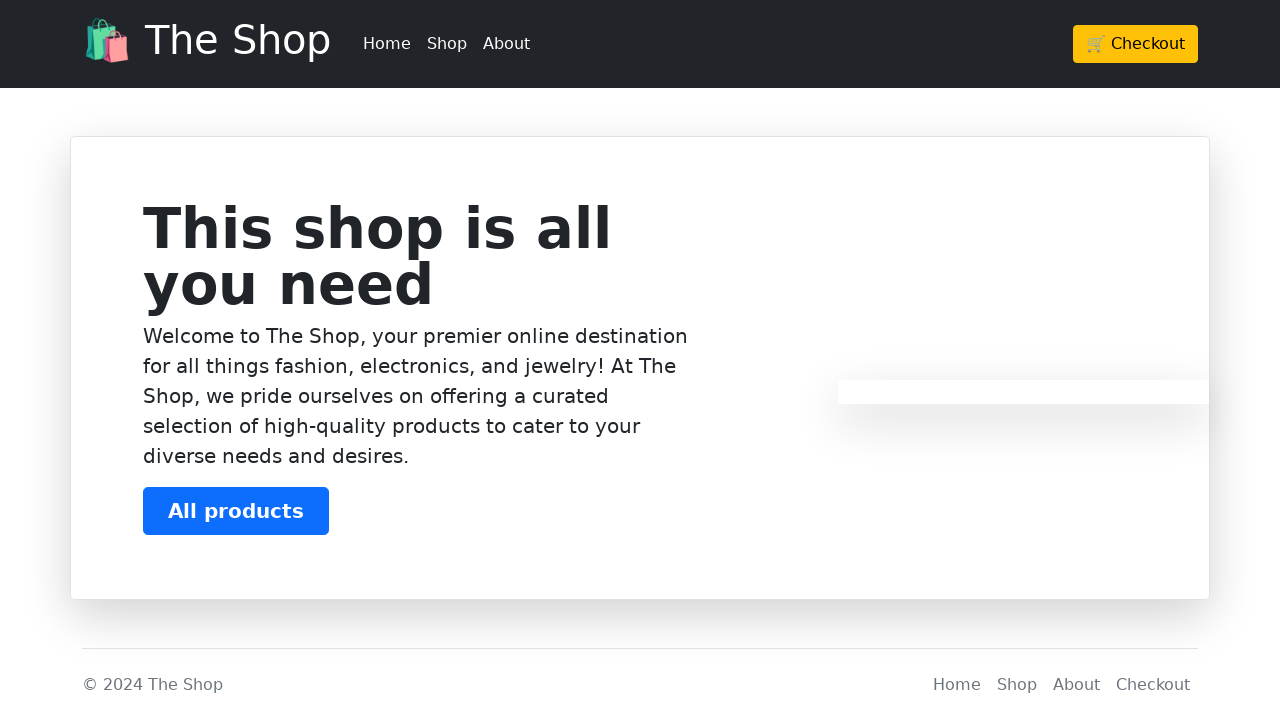

Clicked the All Products button on homepage at (236, 511) on xpath=//*/button[text()='All products']
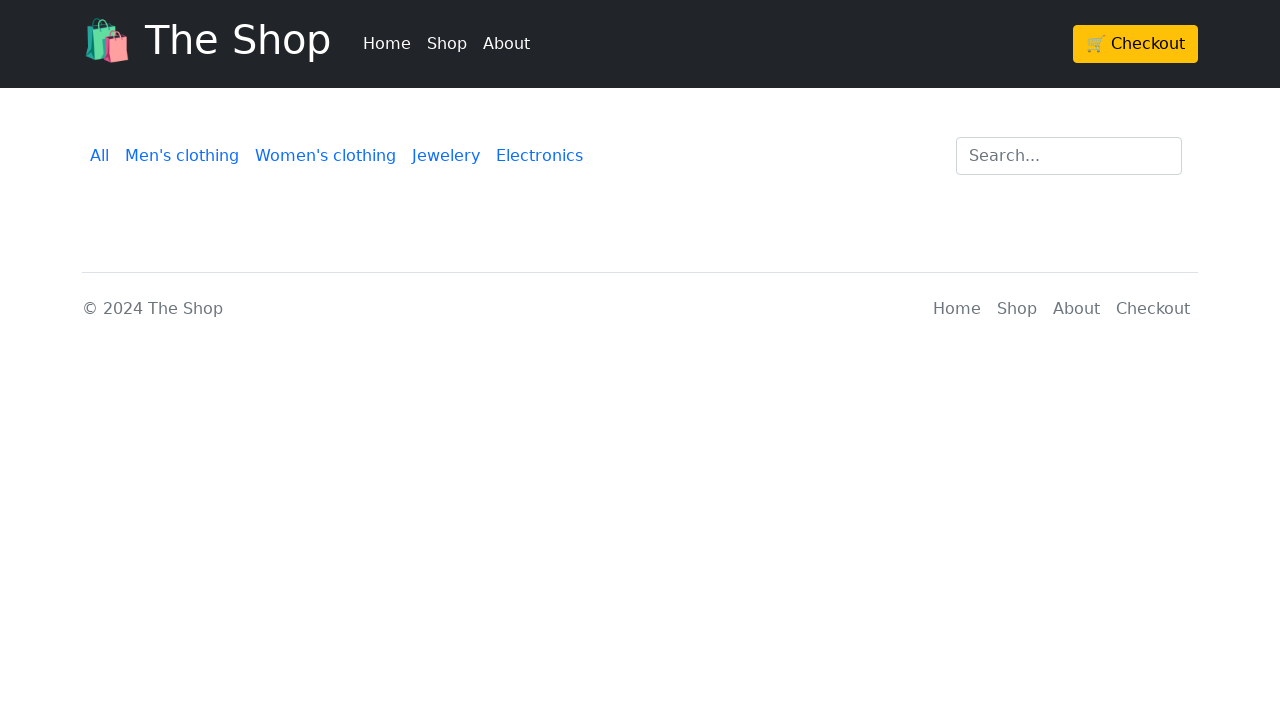

Verified navigation to shop page (products.html)
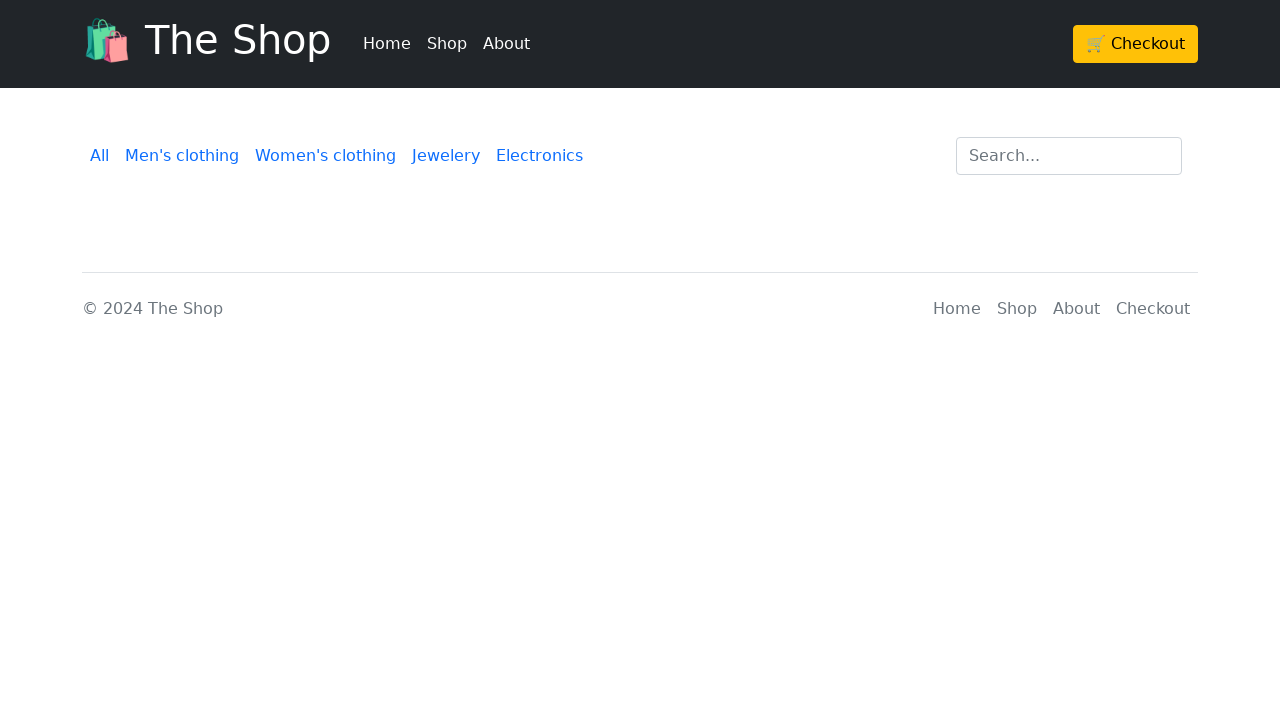

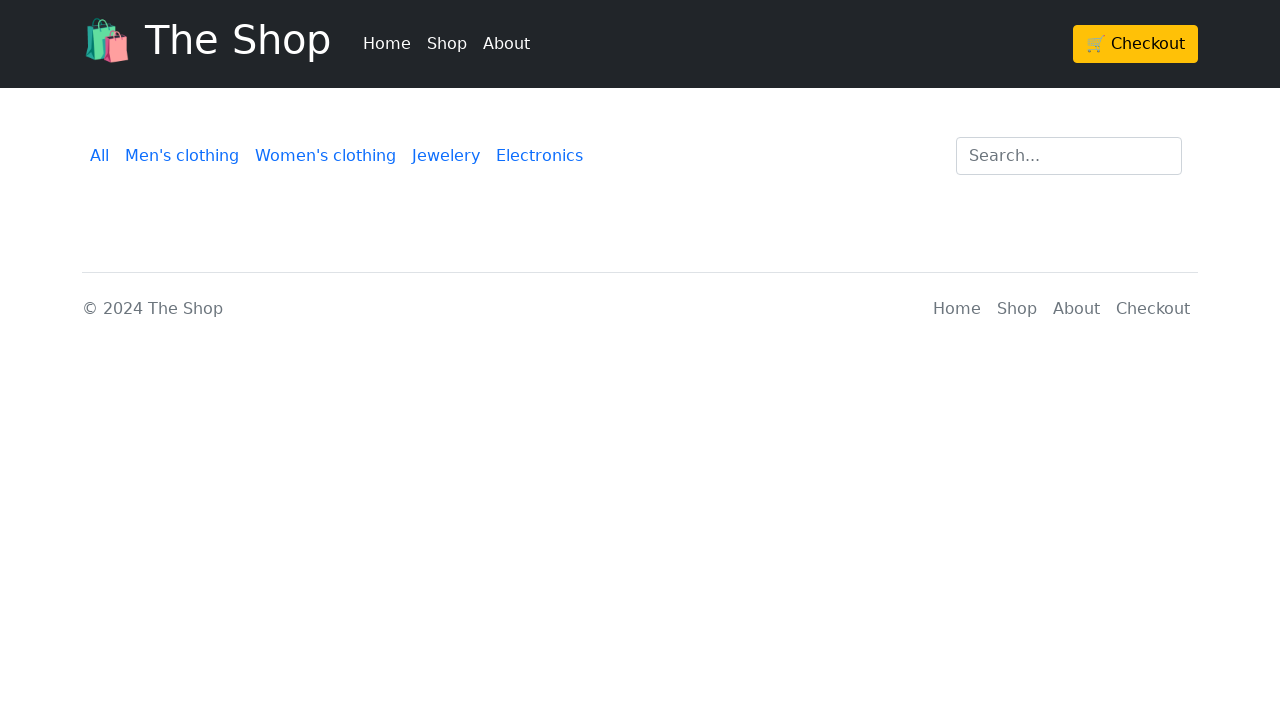